Tests navigation through multiple header links including Docs, API, Node.js dropdown, Community, and Playwright logo

Starting URL: https://playwright.dev/

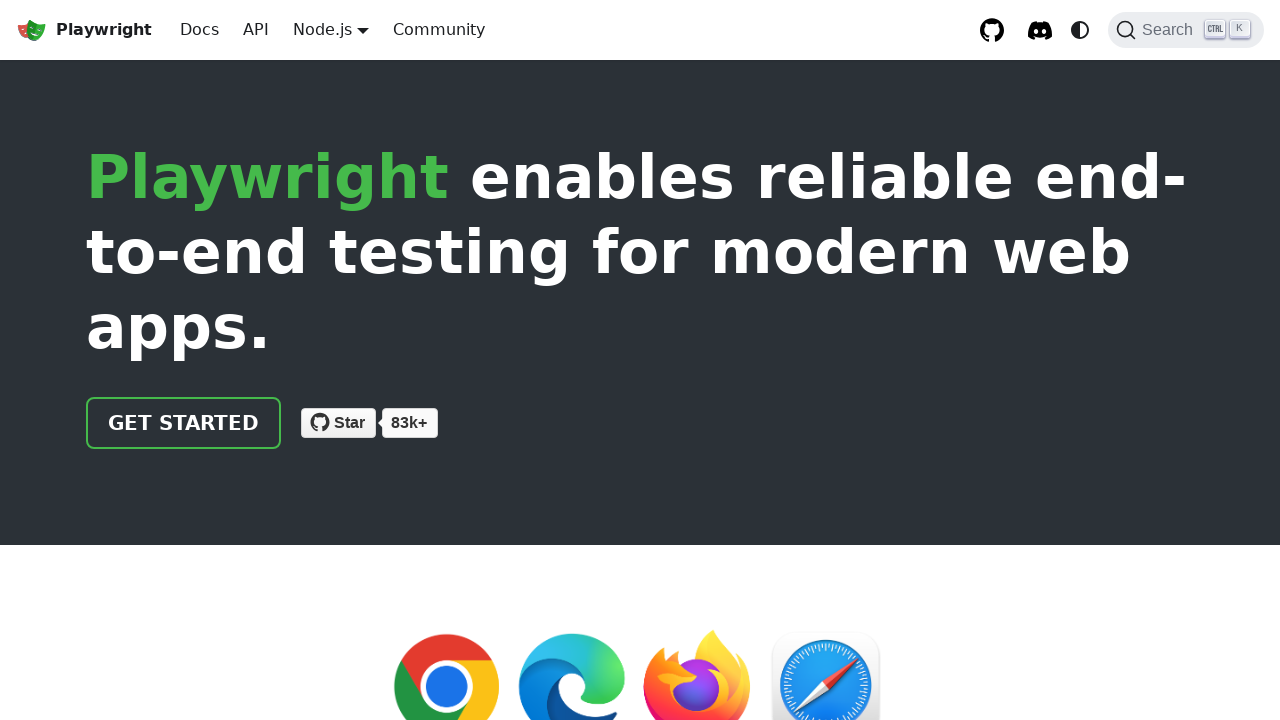

Clicked on Docs link in header at (200, 30) on internal:role=link[name="Docs"i]
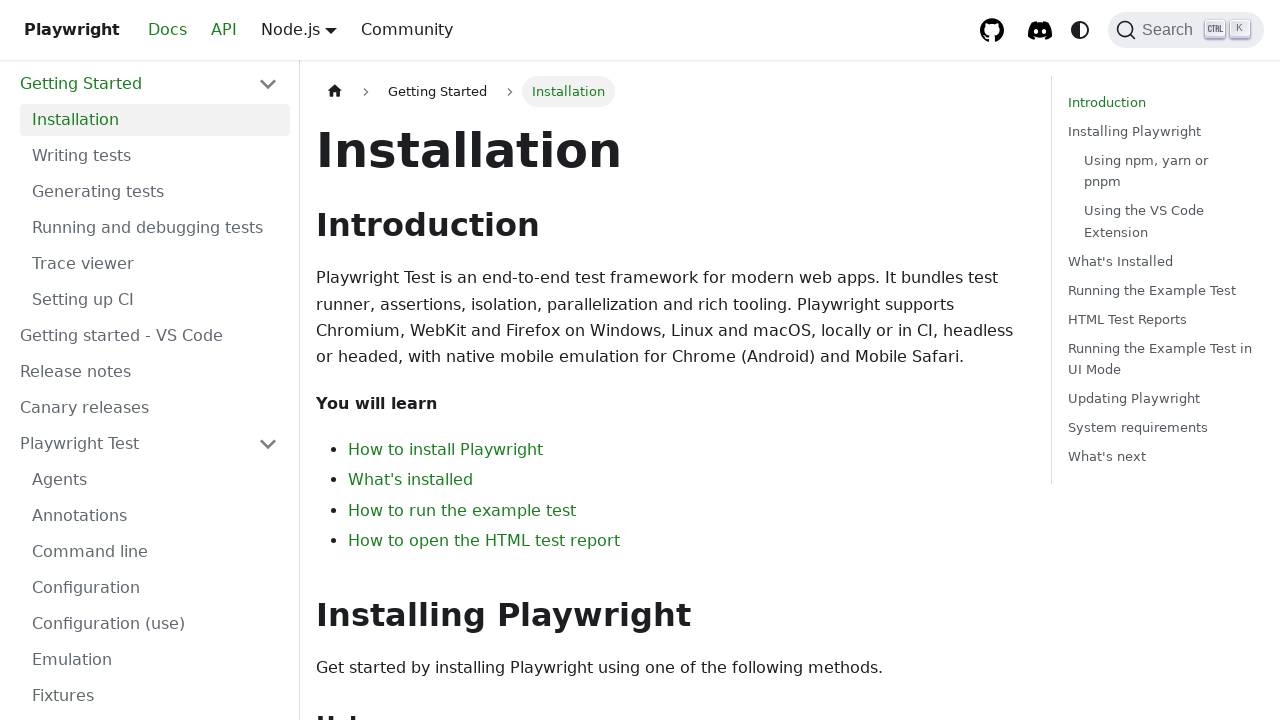

Clicked on API link in header at (256, 30) on internal:role=link[name="API"s]
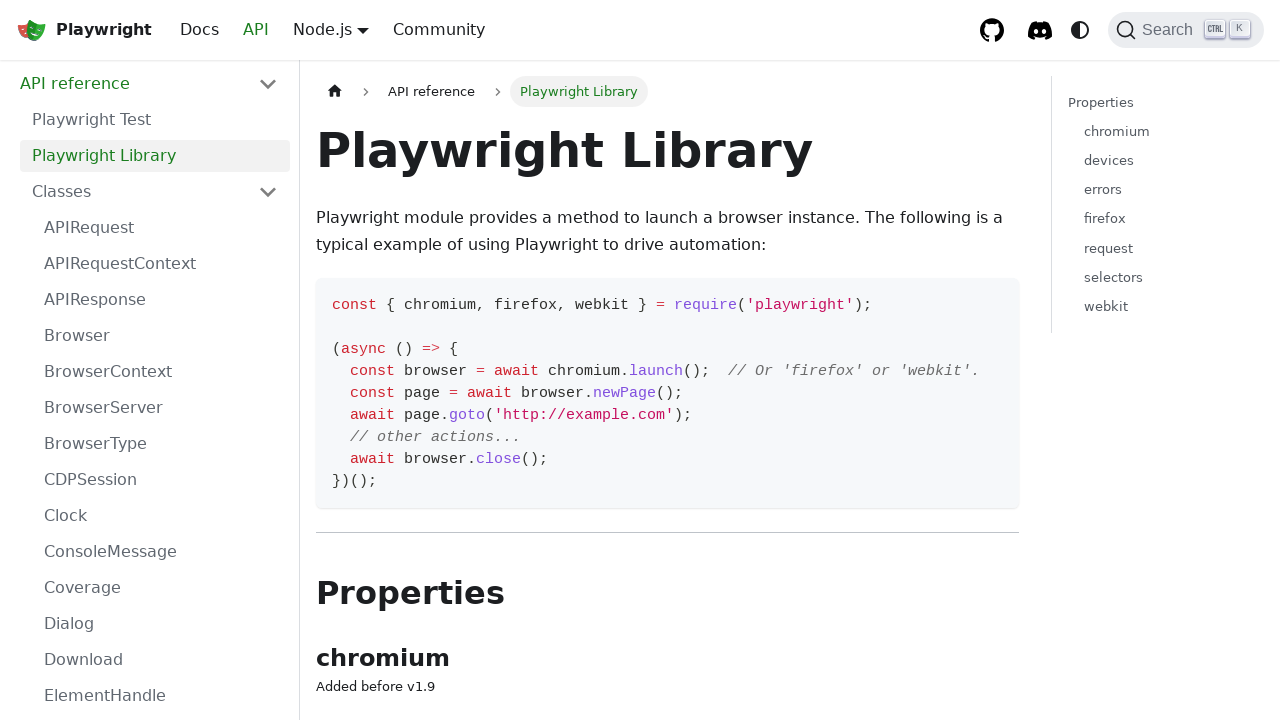

Clicked on Node.js dropdown button in header at (322, 29) on internal:role=button[name="Node.js"i]
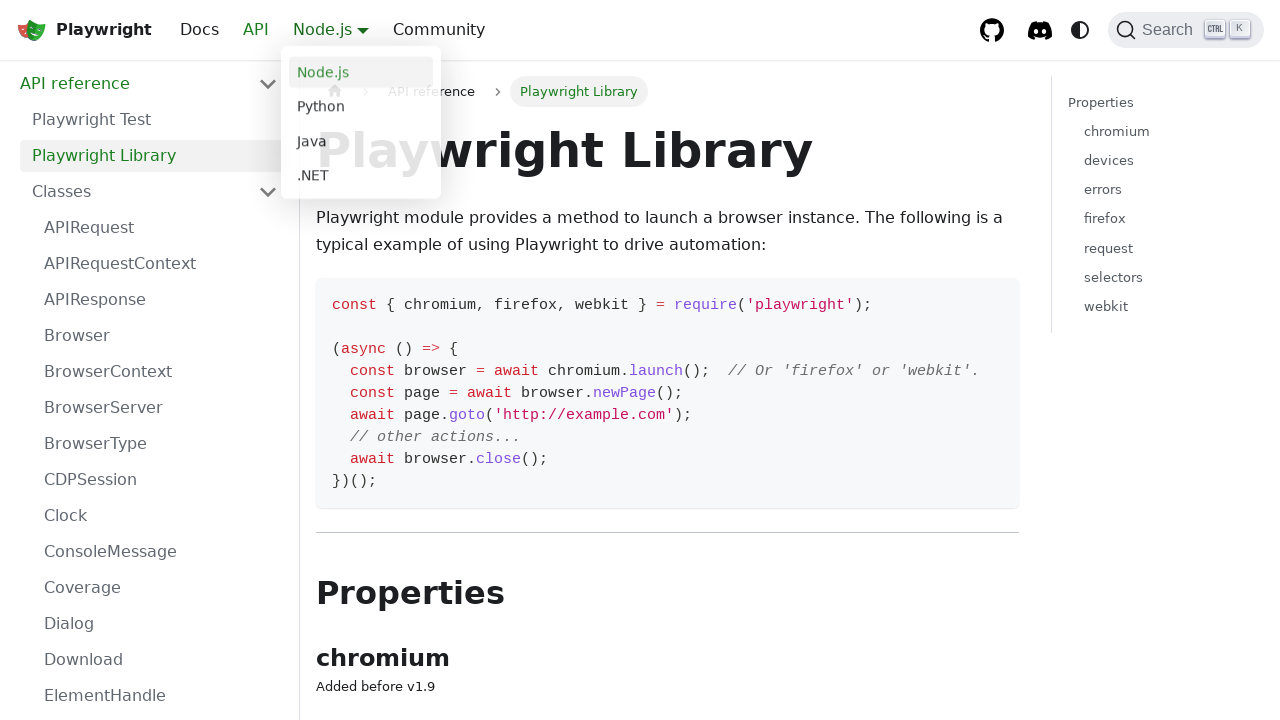

Clicked on Community link in header at (439, 30) on internal:role=link[name="Community"i]
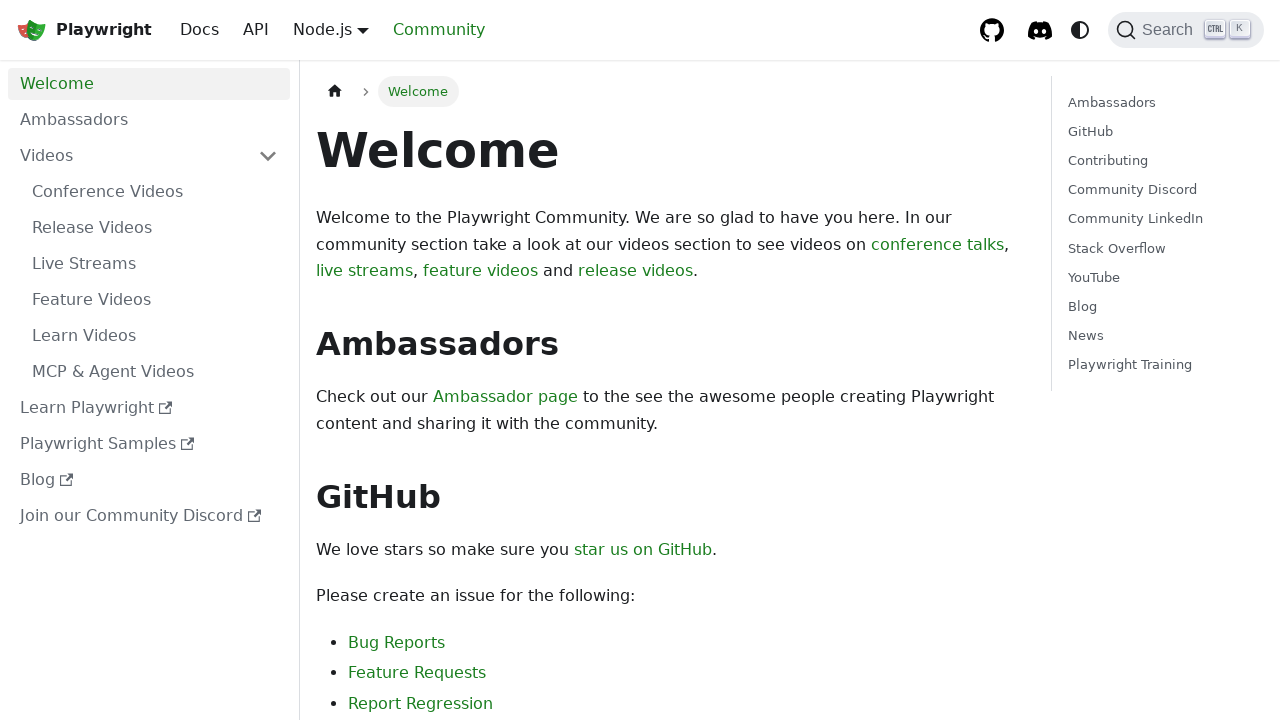

Clicked on Playwright logo to return to home page at (84, 30) on internal:role=link[name="Playwright logo Playwright"i]
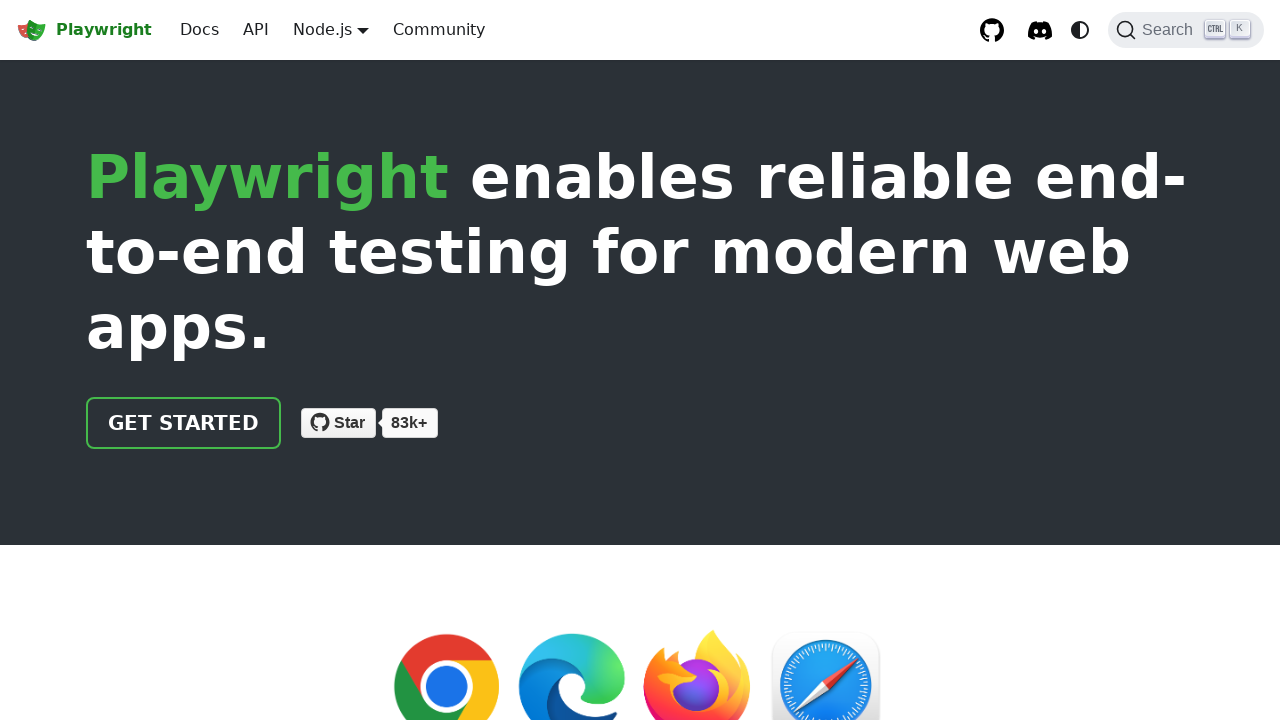

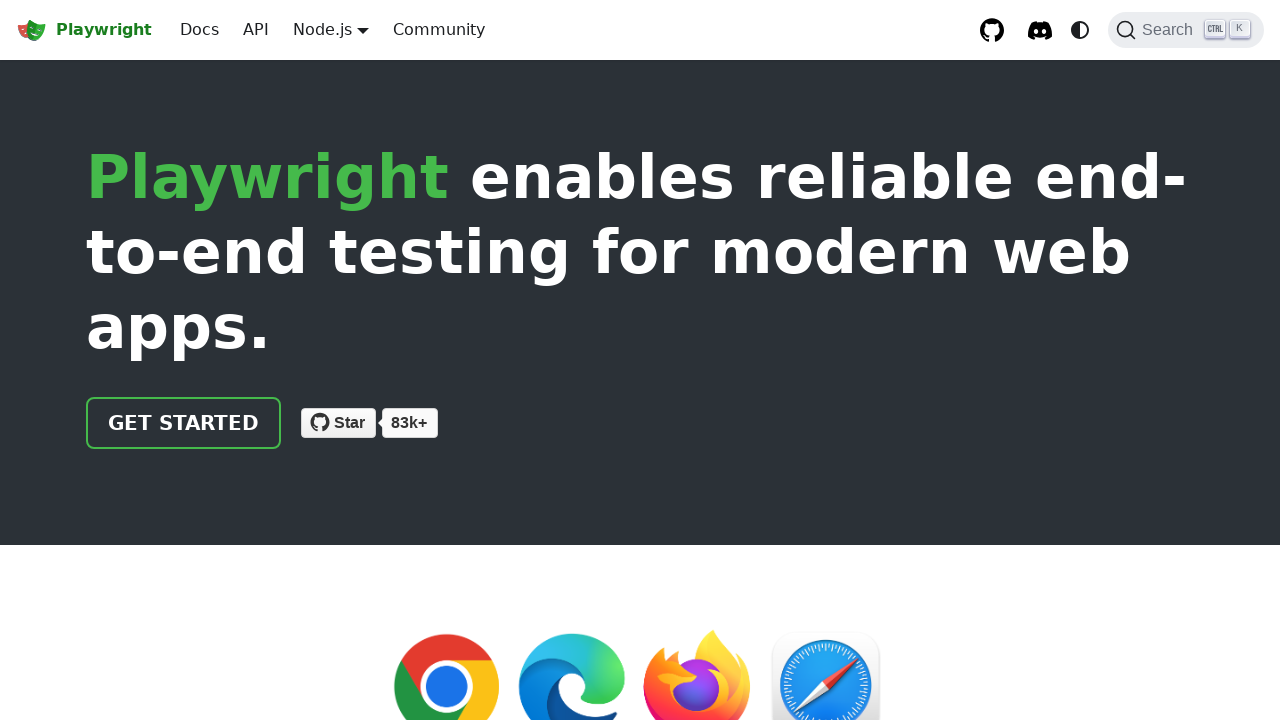